Tests registration form submission by filling in first name, last name, and email fields, then verifying successful registration message

Starting URL: http://suninjuly.github.io/registration1.html

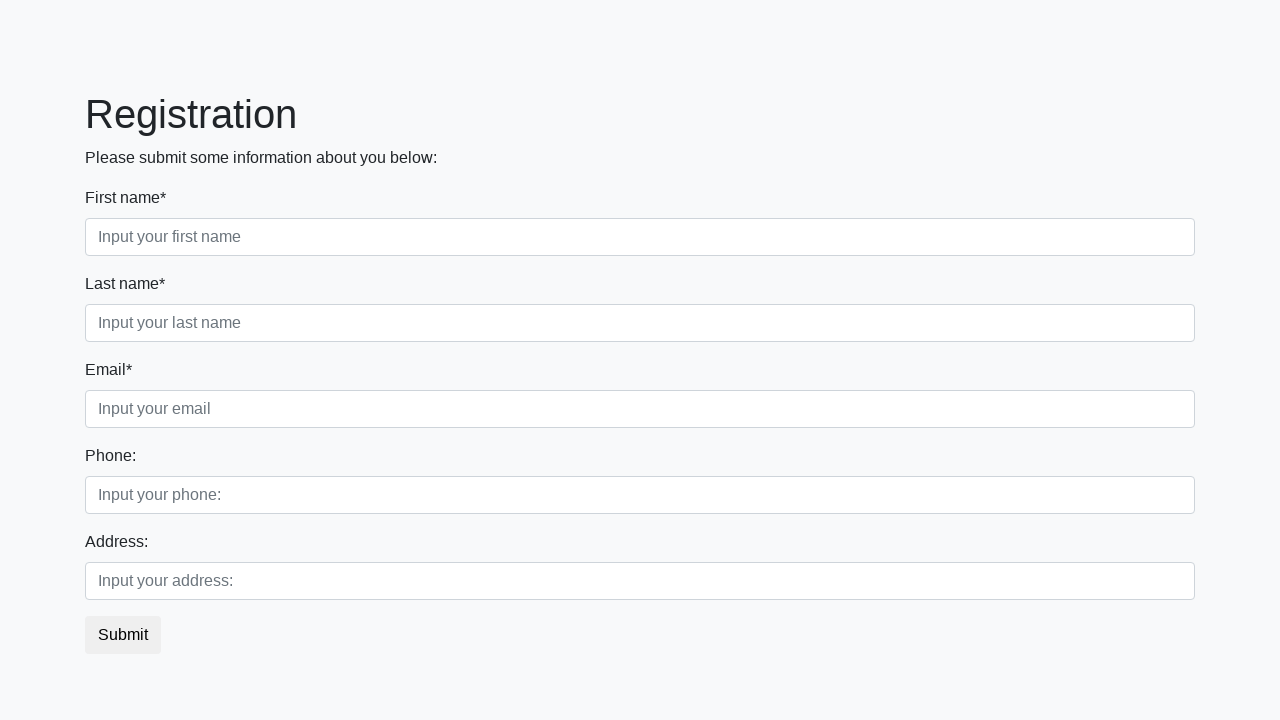

Navigated to registration form page
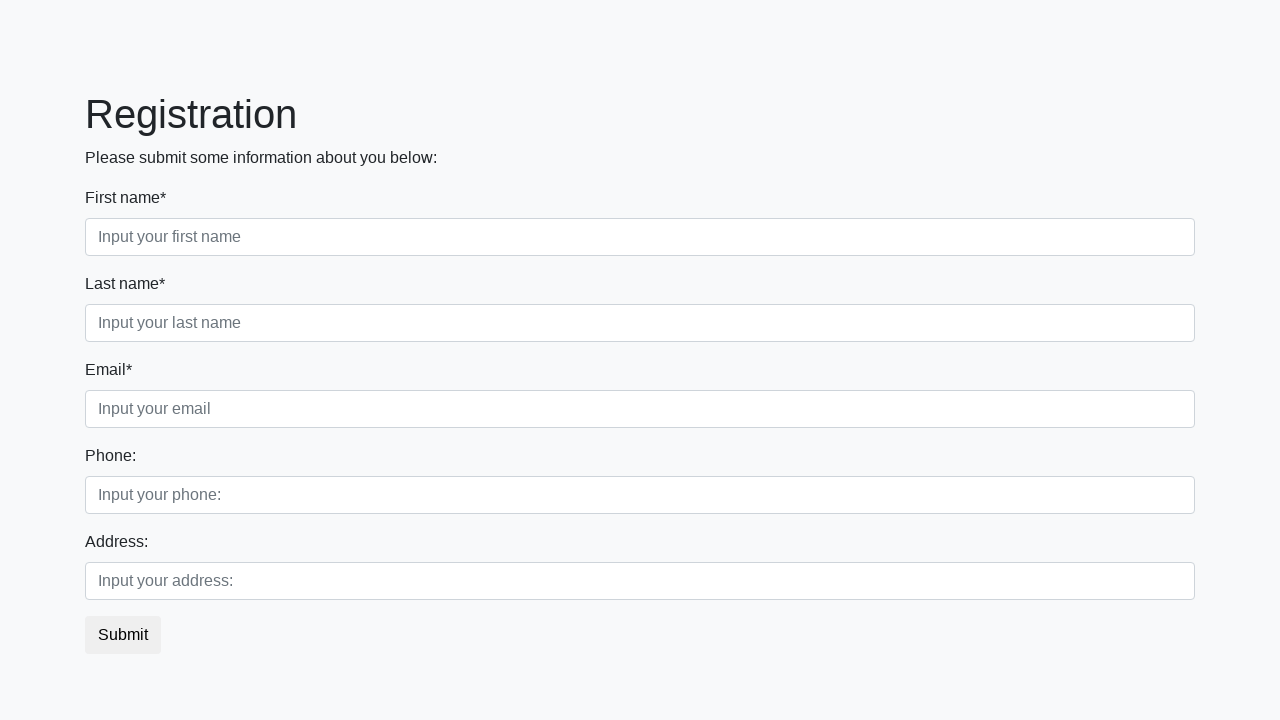

Filled first name field with 'Leon' on xpath=/html/body/div/form/div[1]/div[1]/input
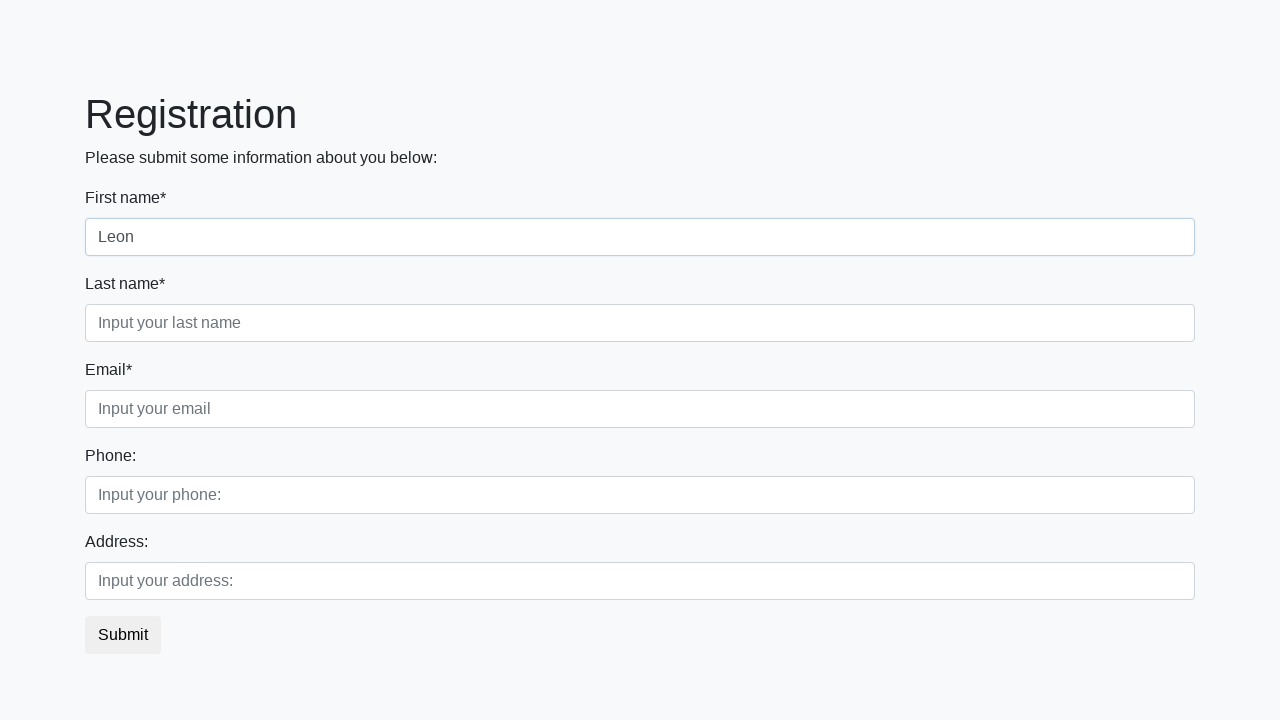

Filled last name field with 'Kennedy' on xpath=/html/body/div/form/div[1]/div[2]/input
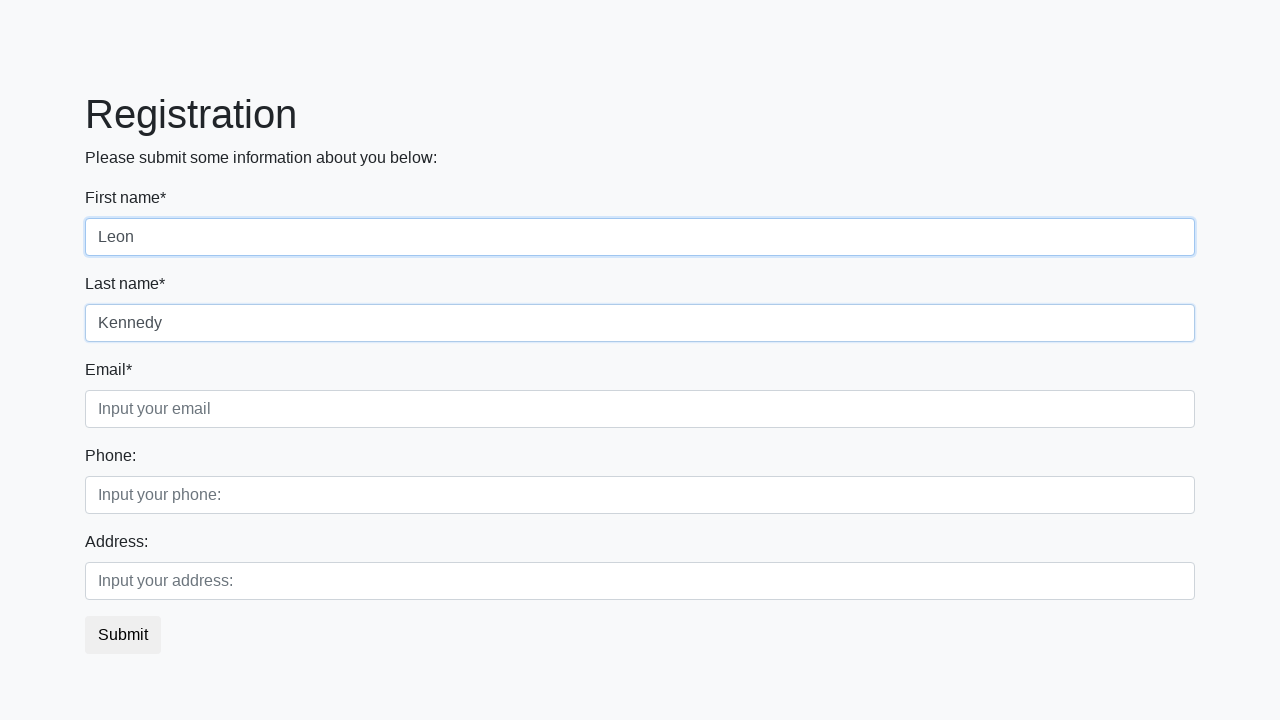

Filled email field with 'test@example.com' on xpath=/html/body/div/form/div[1]/div[3]/input
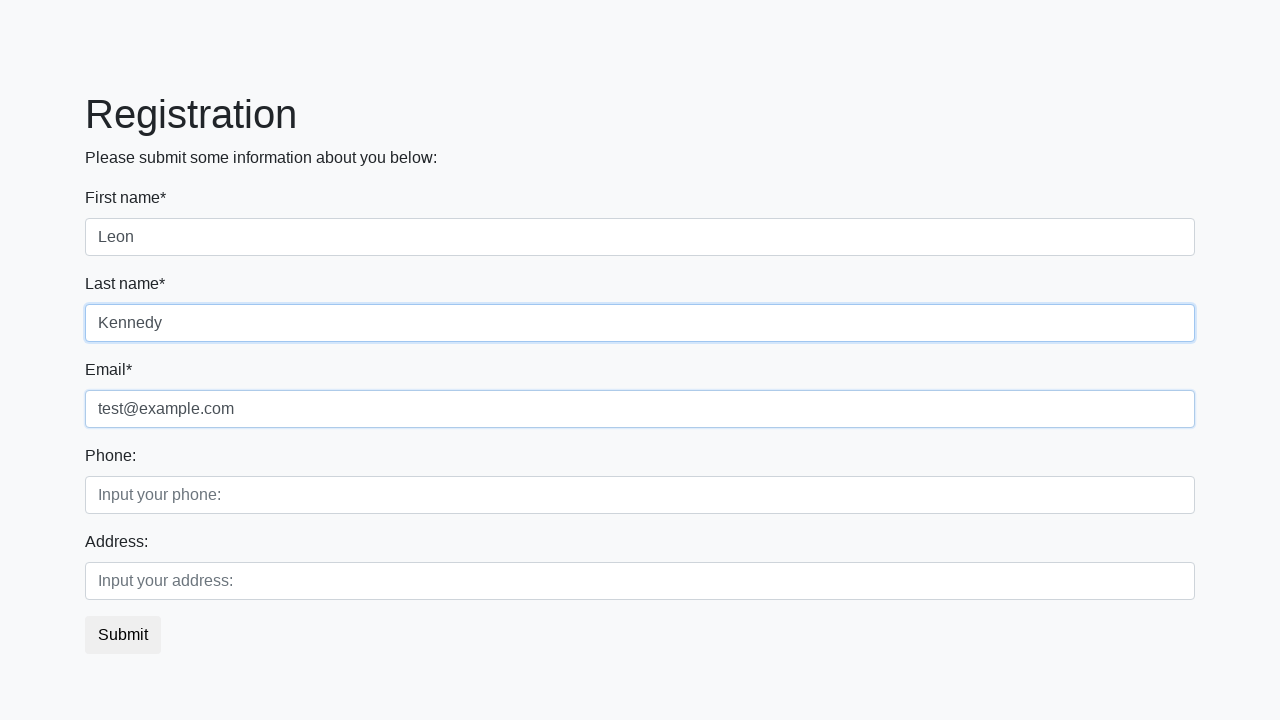

Clicked submit button to register at (123, 635) on css=body > div > form > button
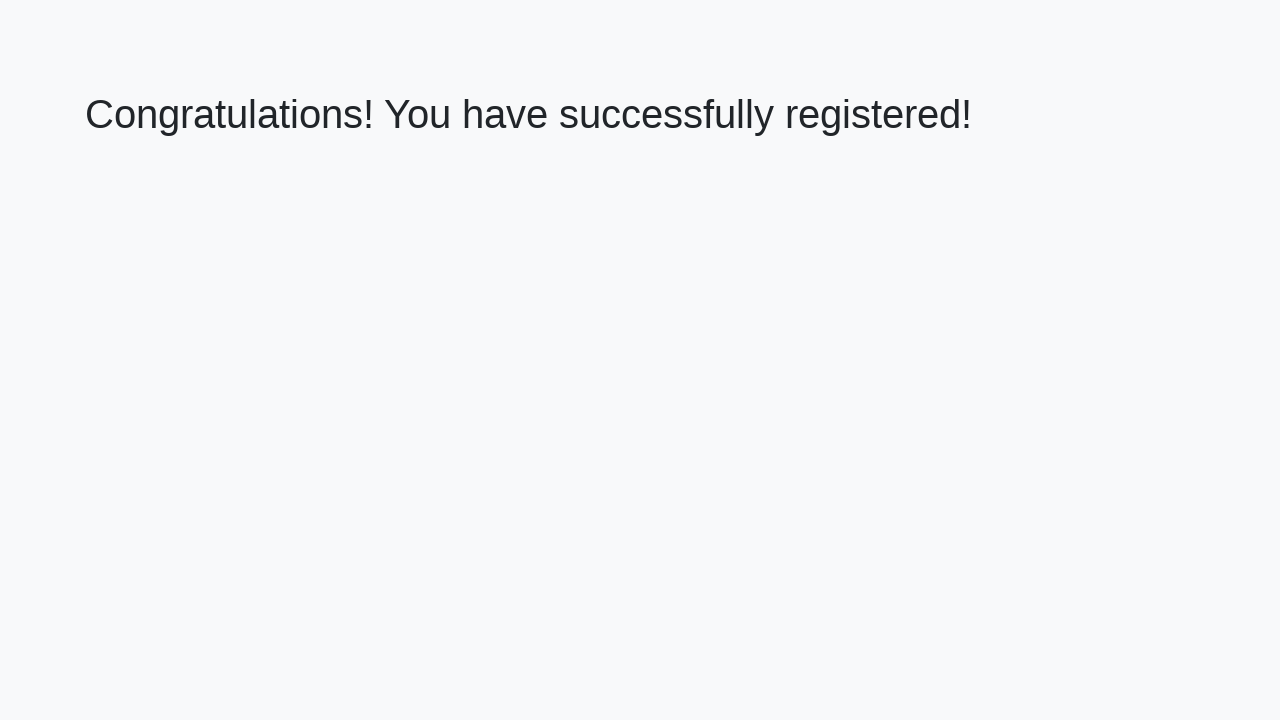

Success message element loaded
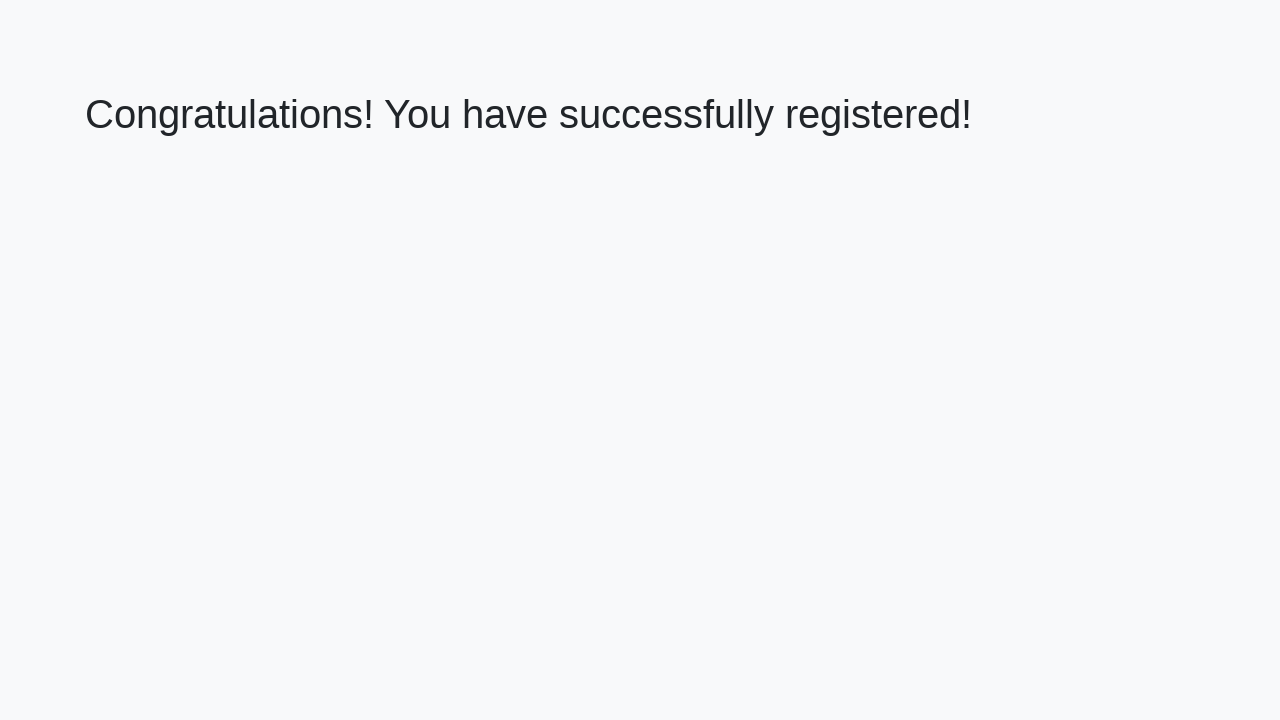

Extracted success message text
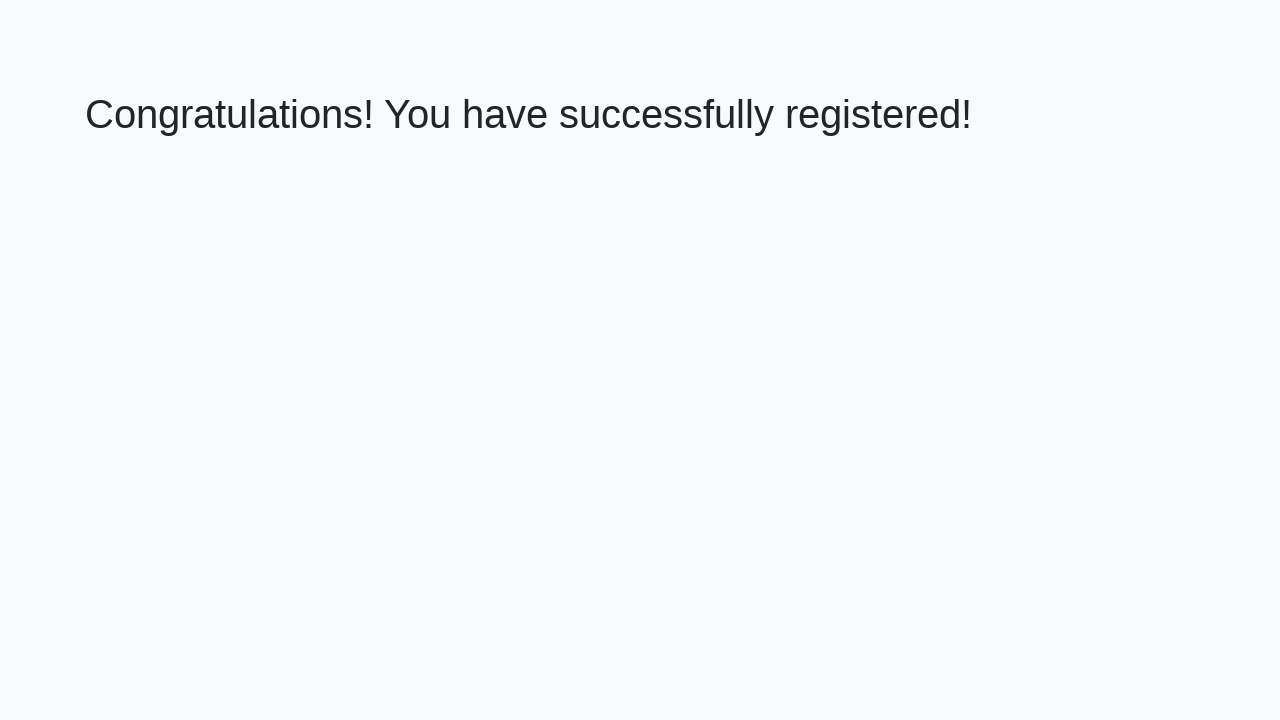

Verified success message: 'Congratulations! You have successfully registered!'
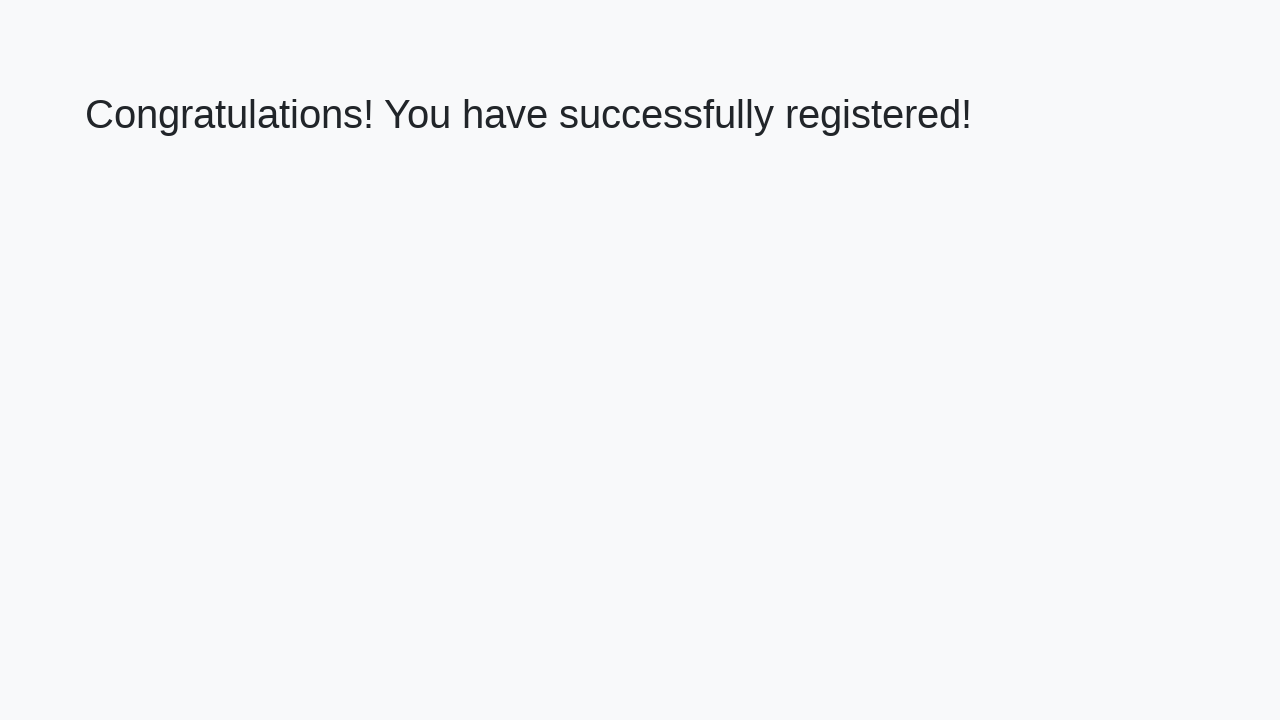

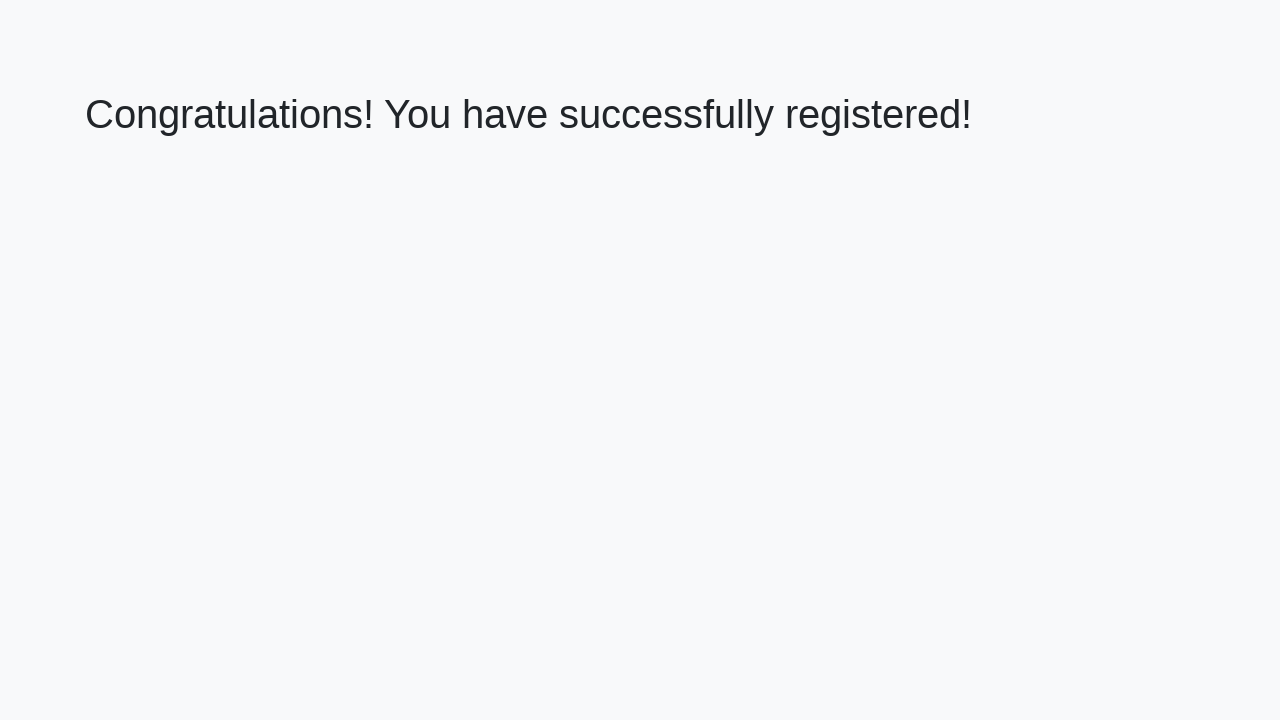